Tests clicking on Button 1 and verifies the displayed text message

Starting URL: https://practice.cydeo.com/multiple_buttons

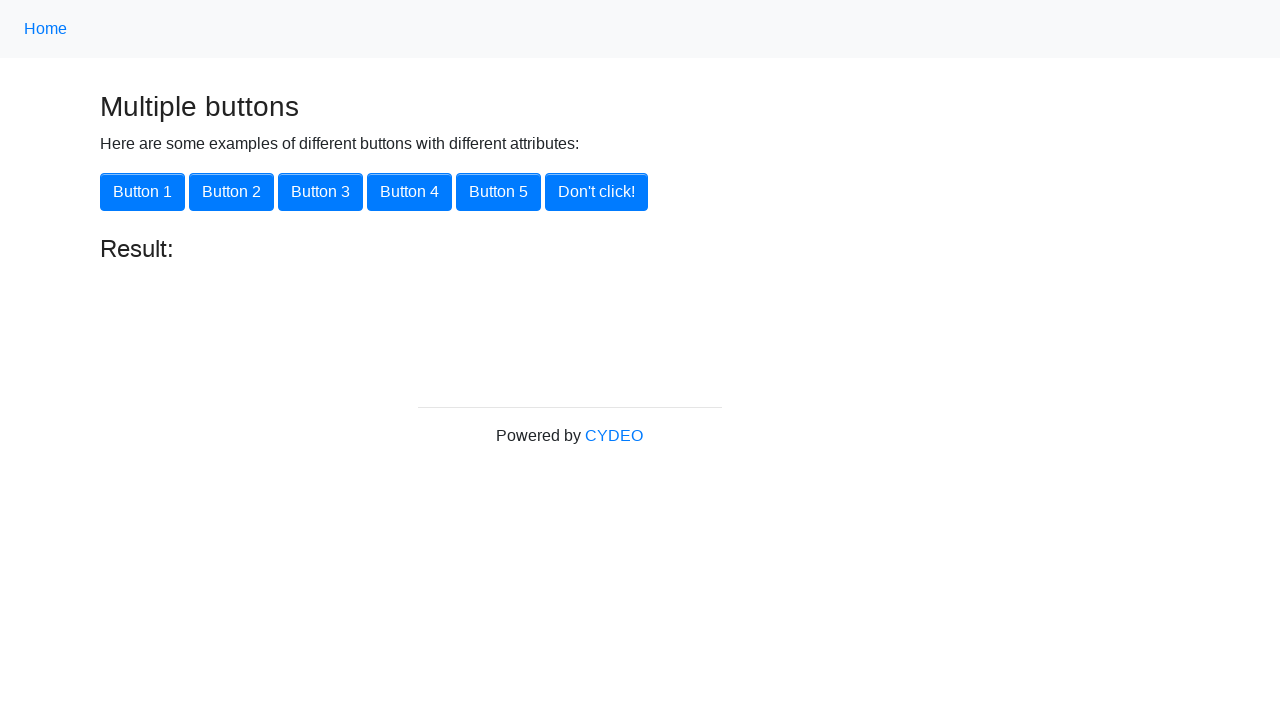

Clicked Button 1 using xpath at (142, 192) on xpath=//button[@class='btn btn-primary']
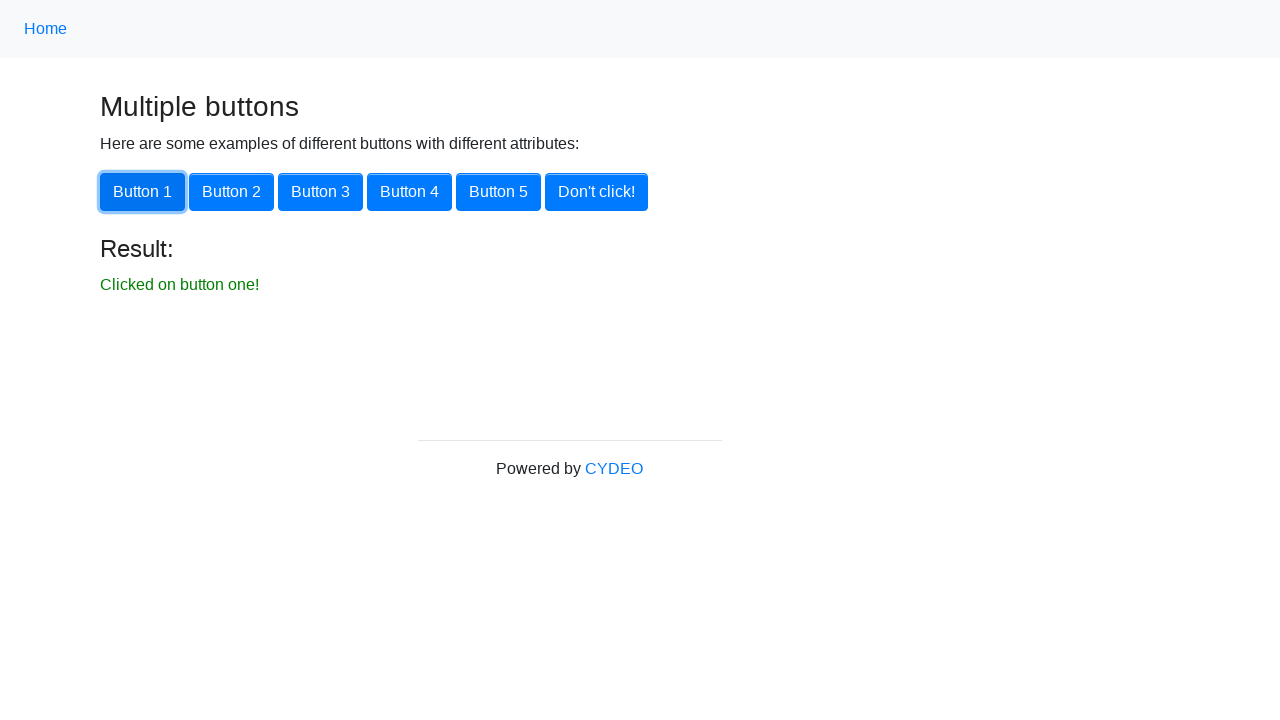

Verified text message is displayed
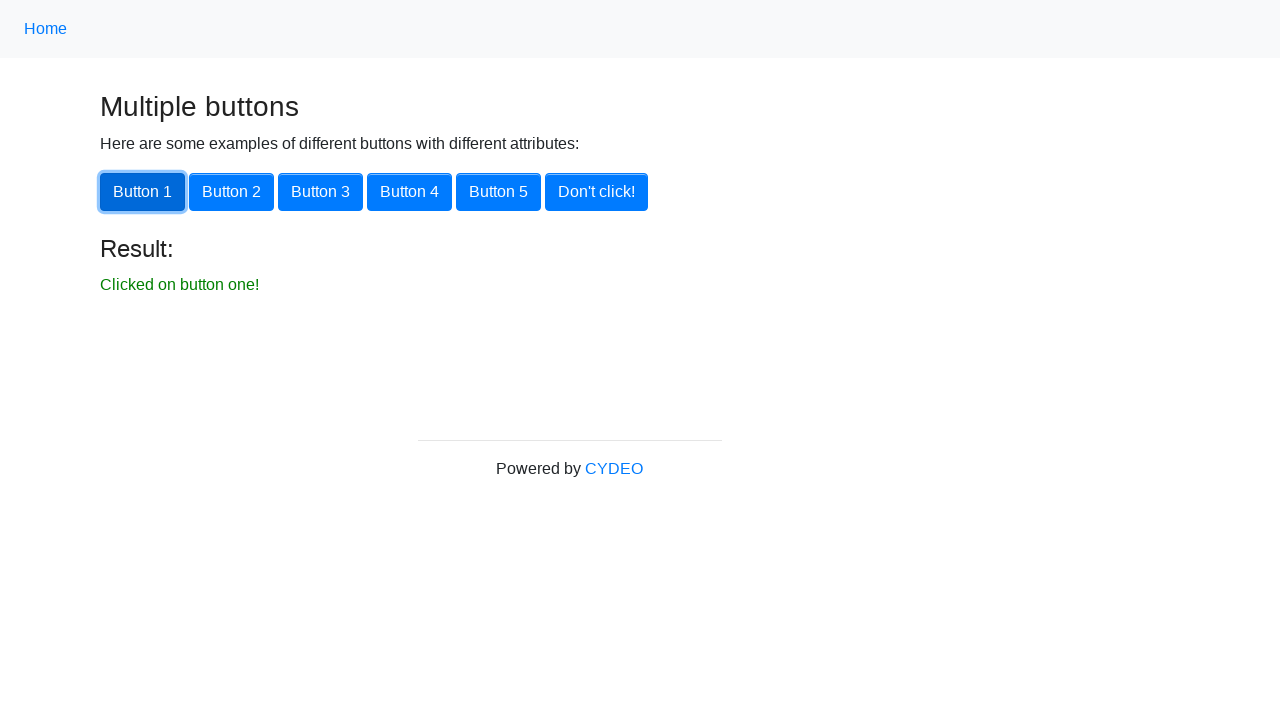

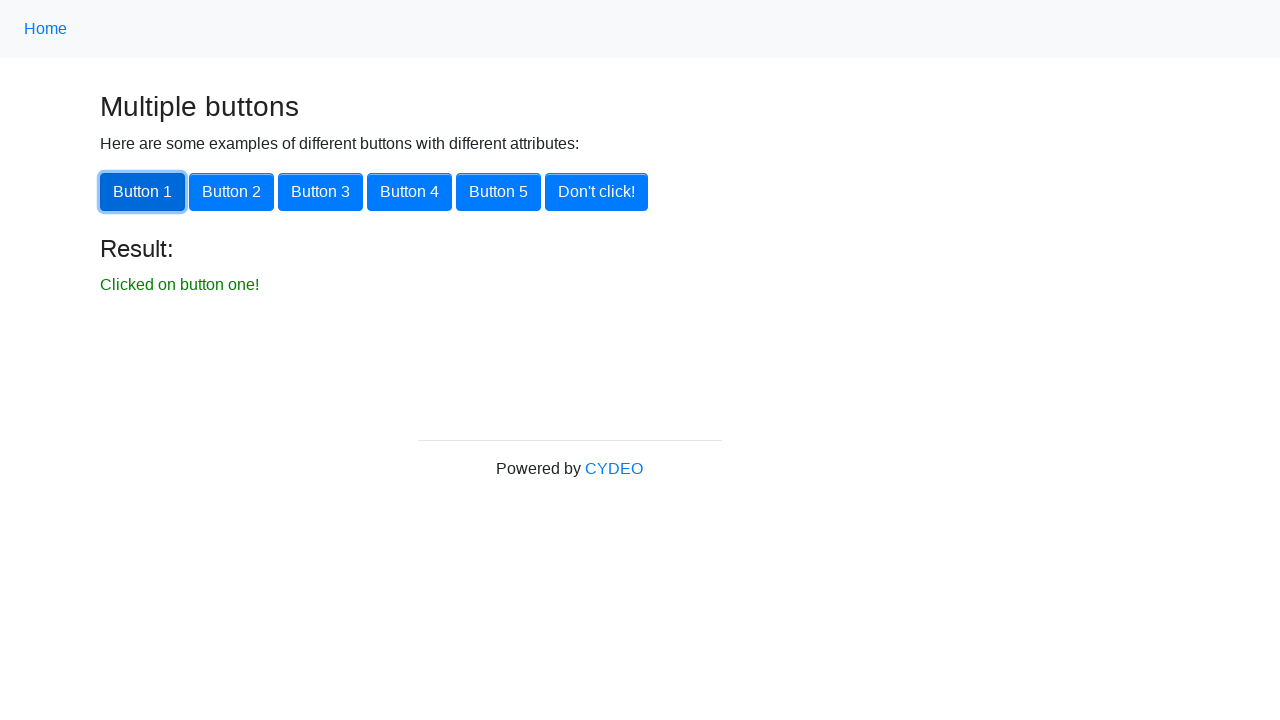